Tests clicking on the Selenium Training banner opens a new tab and navigates to the Tools QA training page.

Starting URL: https://demoqa.com/

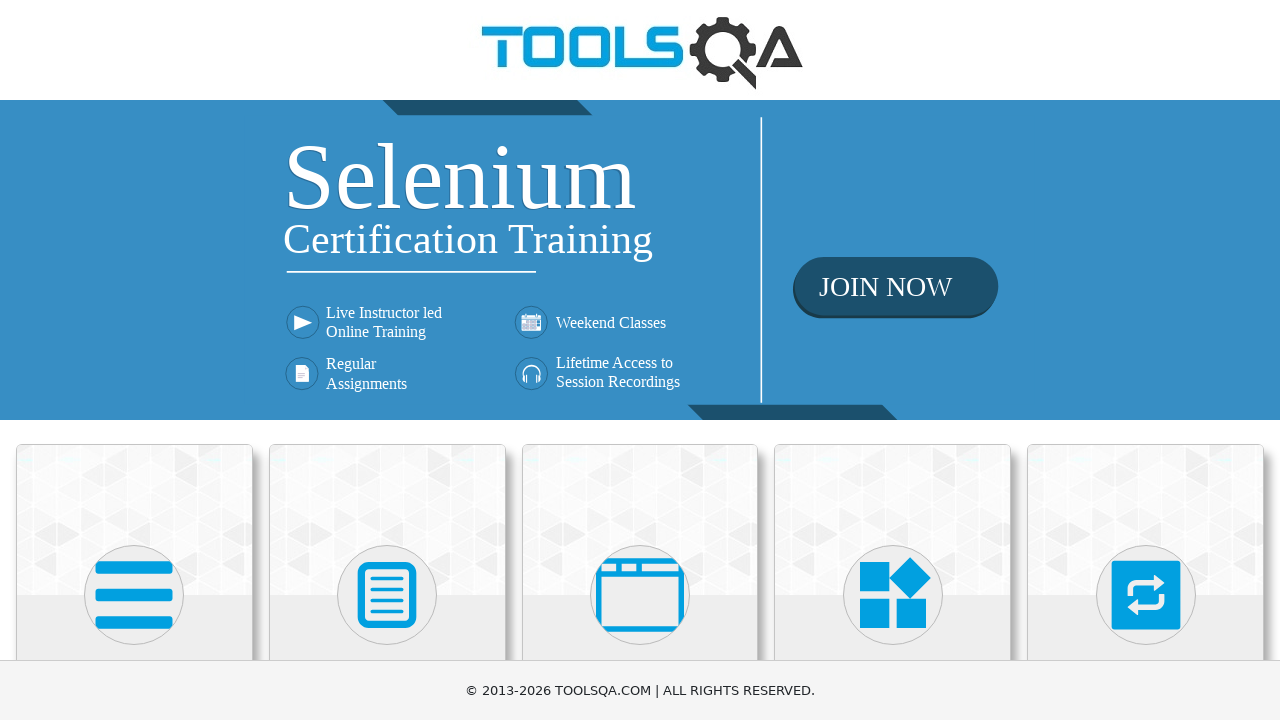

Clicked on Selenium Training banner link at (640, 260) on xpath=//div[@class='home-banner']/a
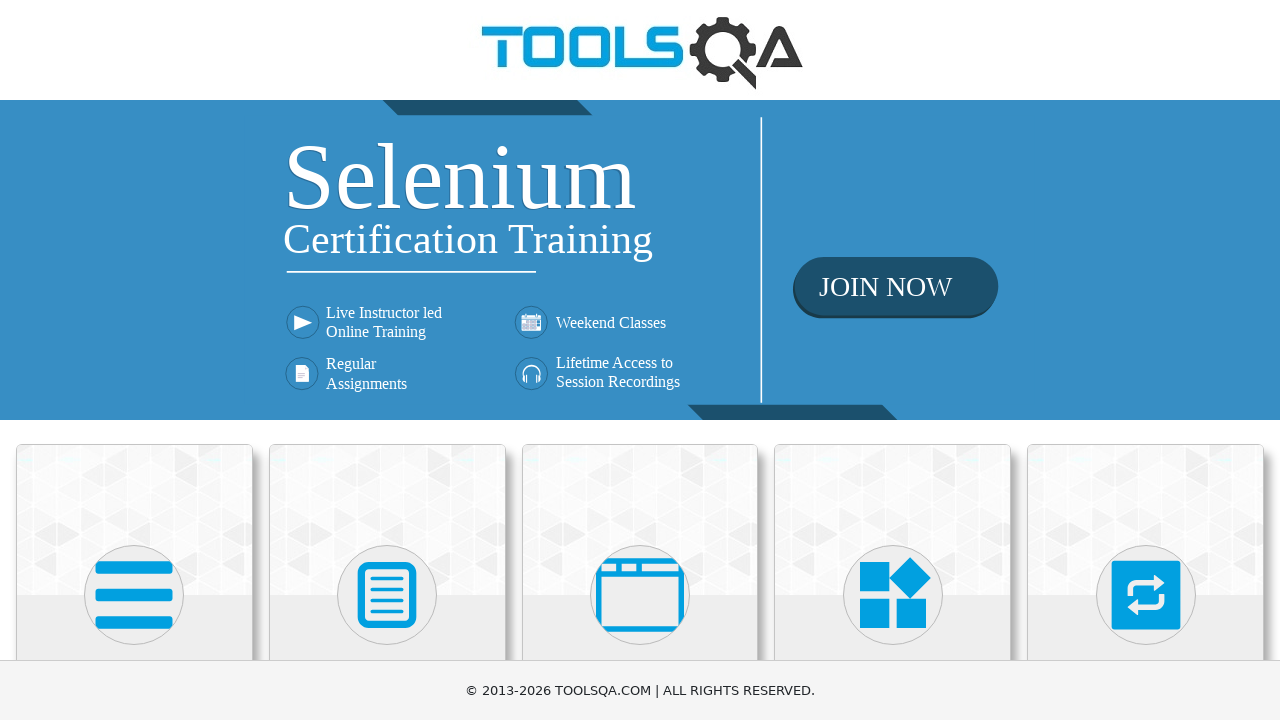

New tab opened and page object retrieved
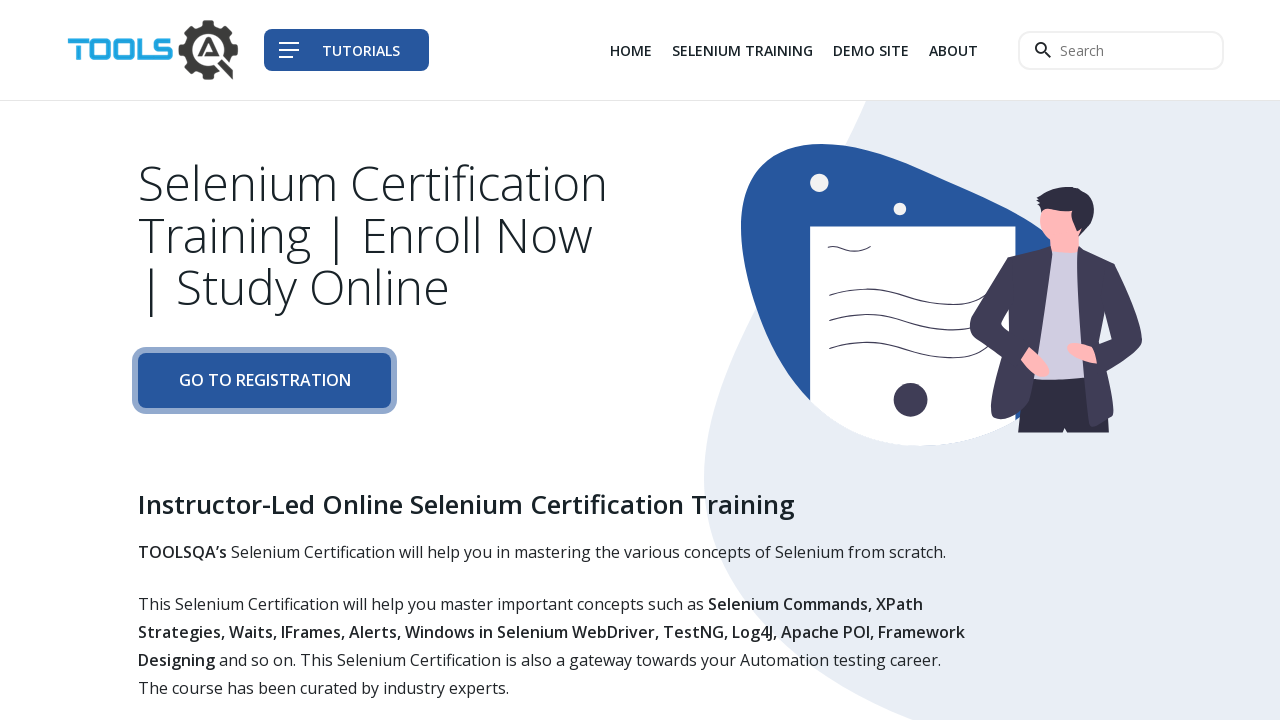

New tab loaded completely
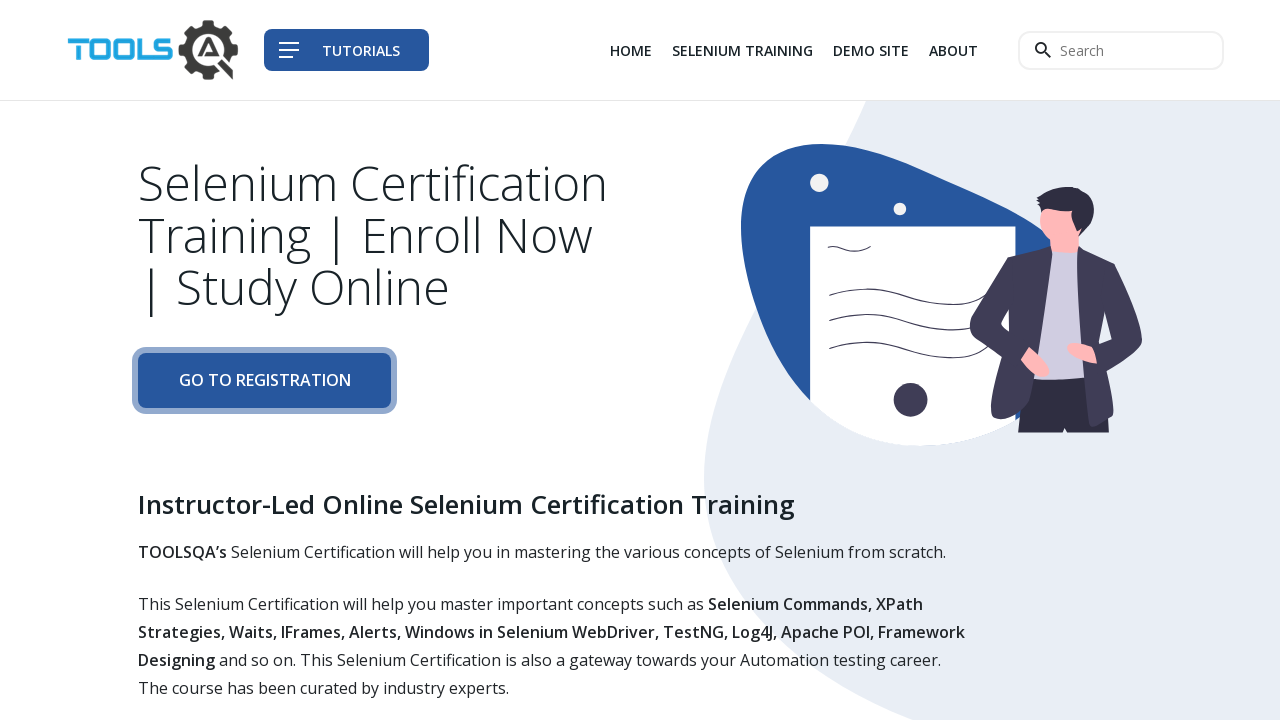

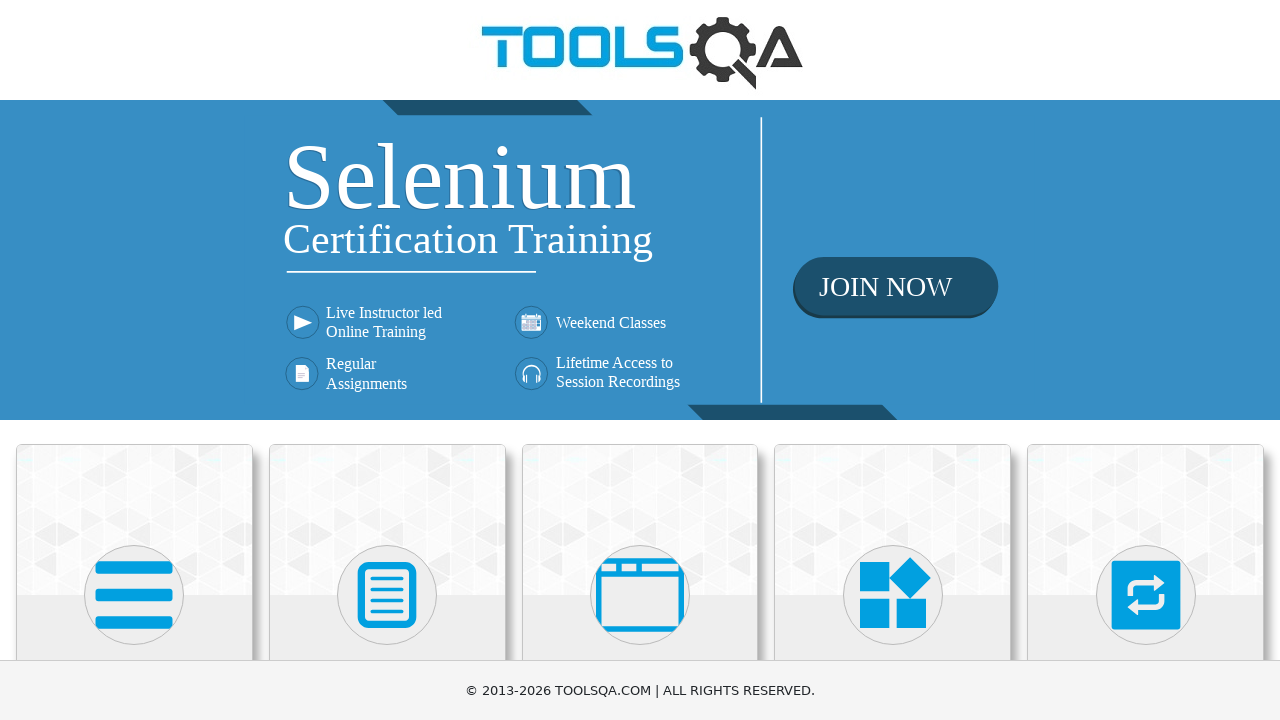